Tests DataTables sorting functionality by clicking the Age column header to sort ascending, then clicking again to sort descending, and verifying the numeric sort order.

Starting URL: https://datatables.net/examples/basic_init/zero_configuration.html

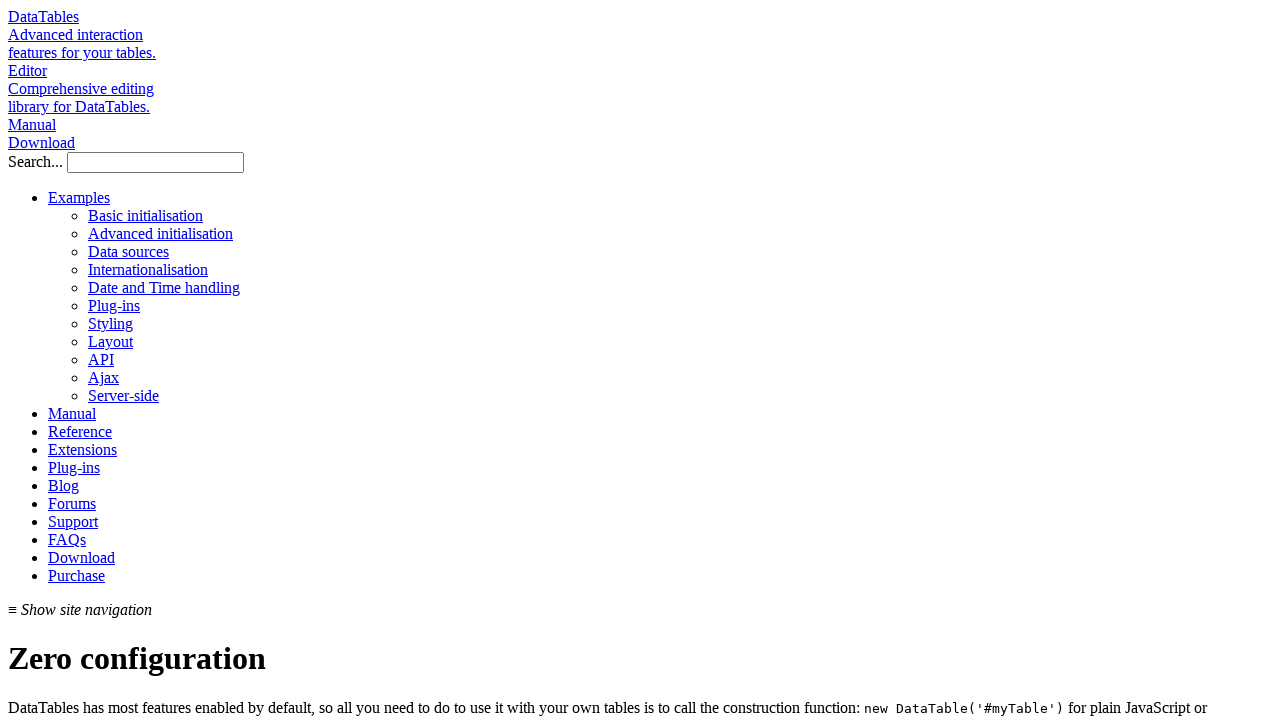

DataTable loaded and became visible
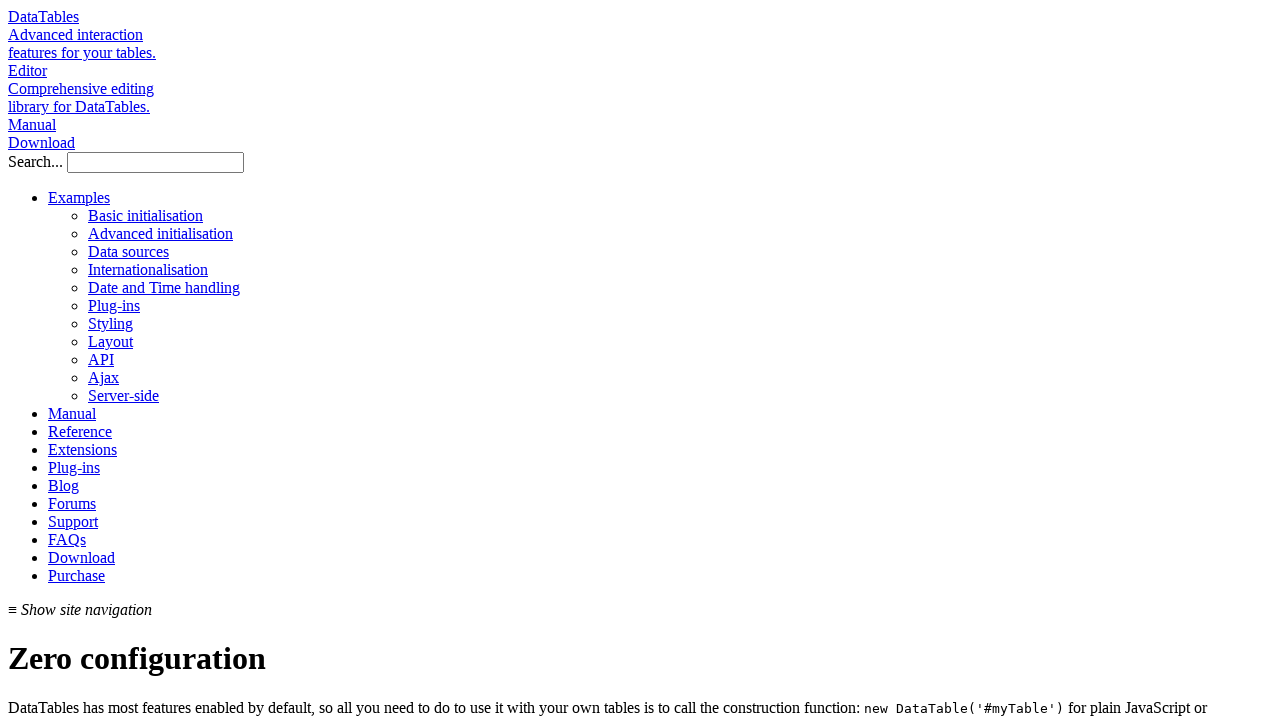

Clicked Age column header to sort ascending at (450, 361) on #example thead th:nth-child(4)
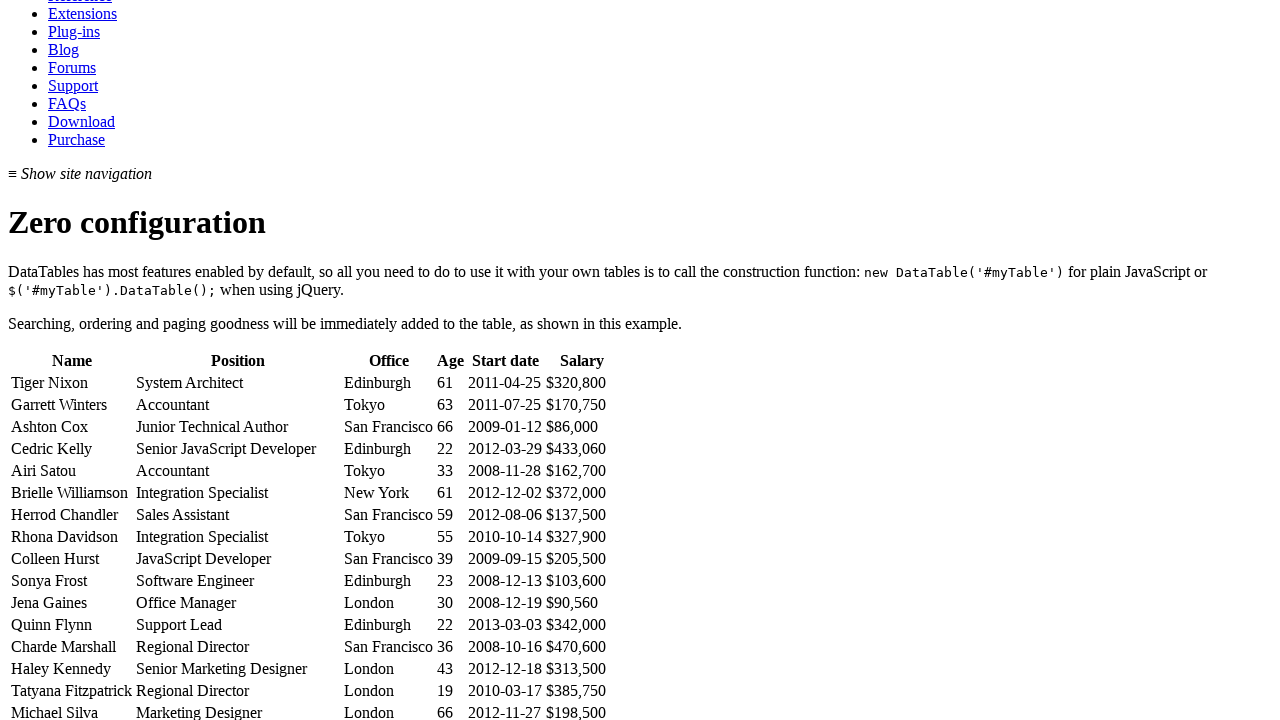

Waited for ascending sort to complete
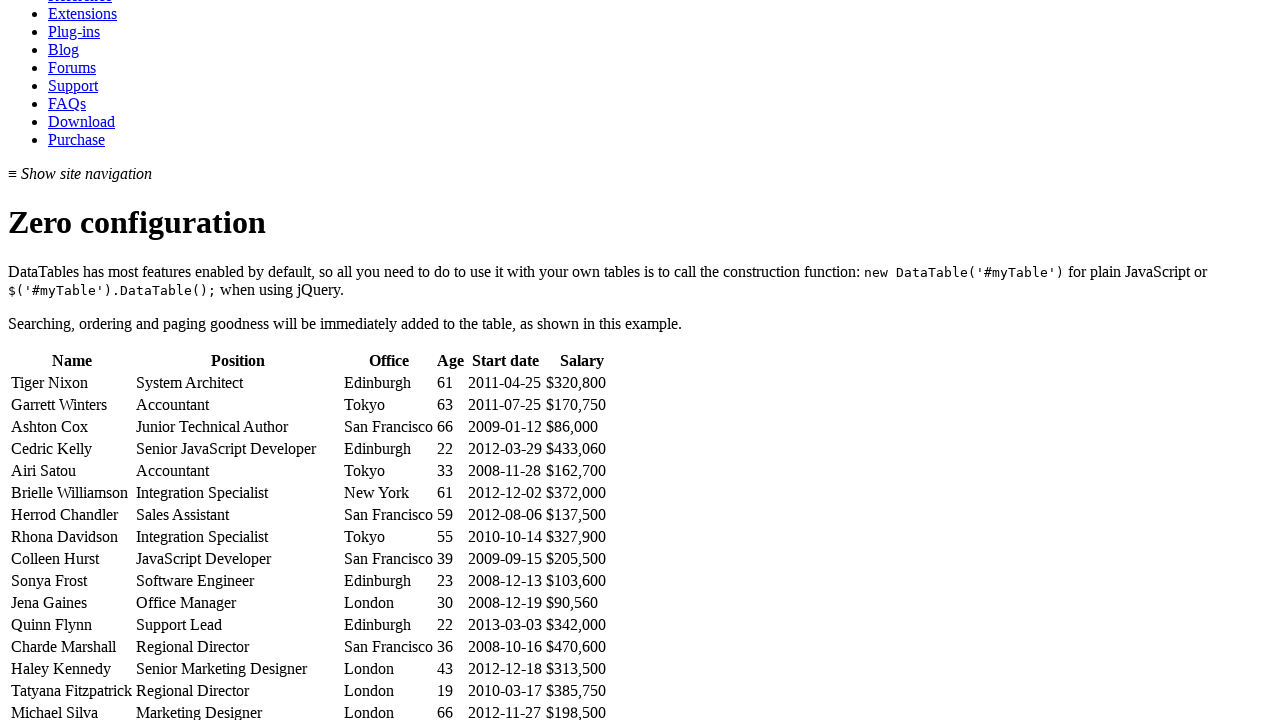

Clicked Age column header again to sort descending at (450, 361) on #example thead th:nth-child(4)
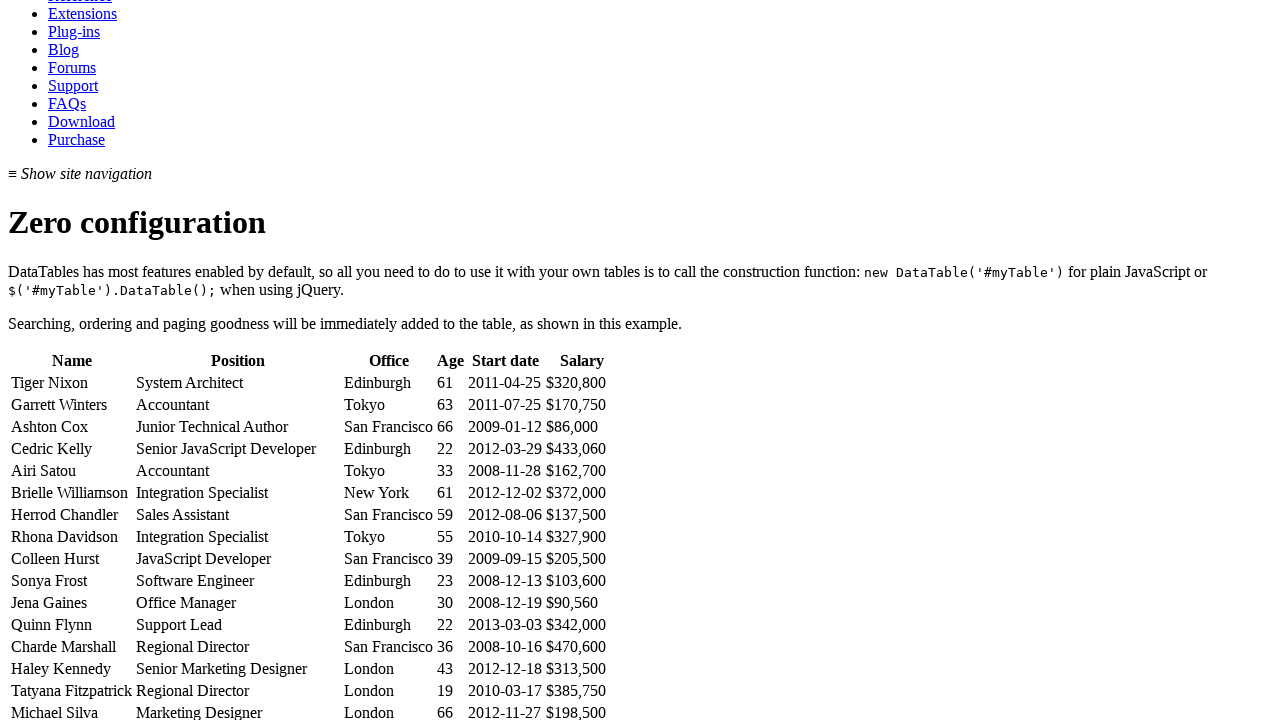

Waited for descending sort to complete and Age column data to be available
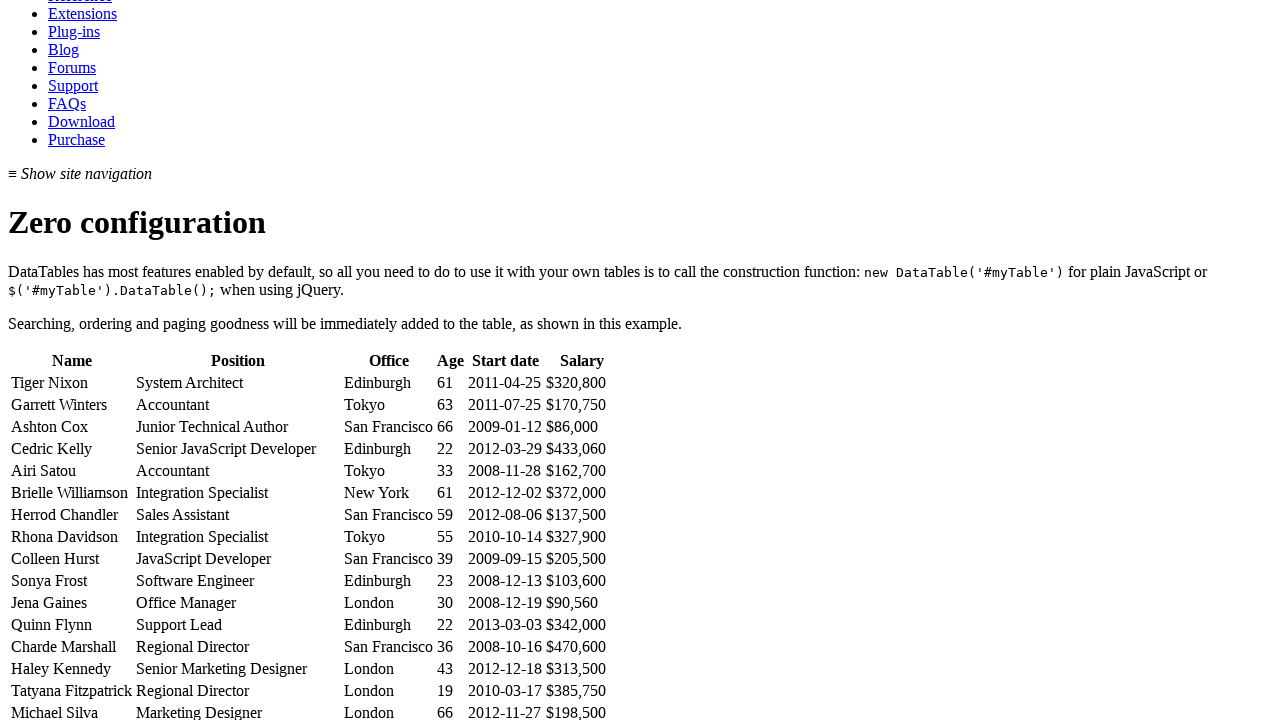

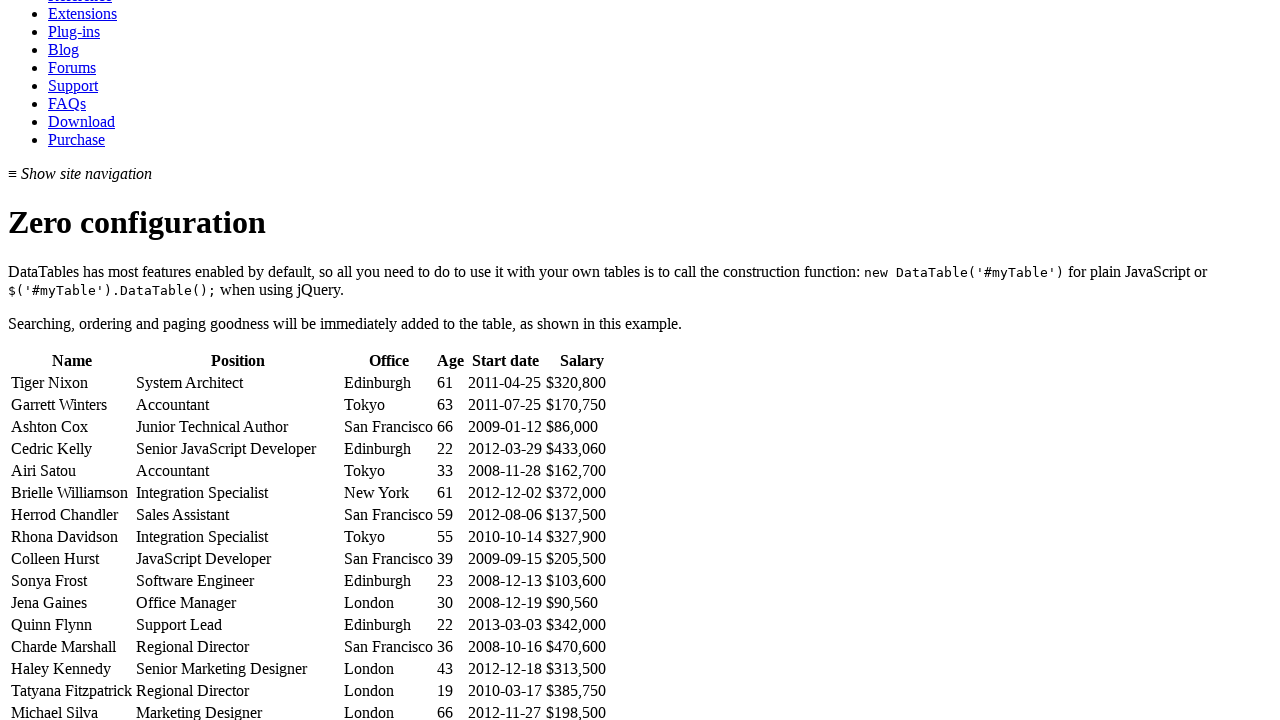